Tests scrolling to an element and filling out a form with name and date fields on a scroll practice page

Starting URL: https://formy-project.herokuapp.com/scroll

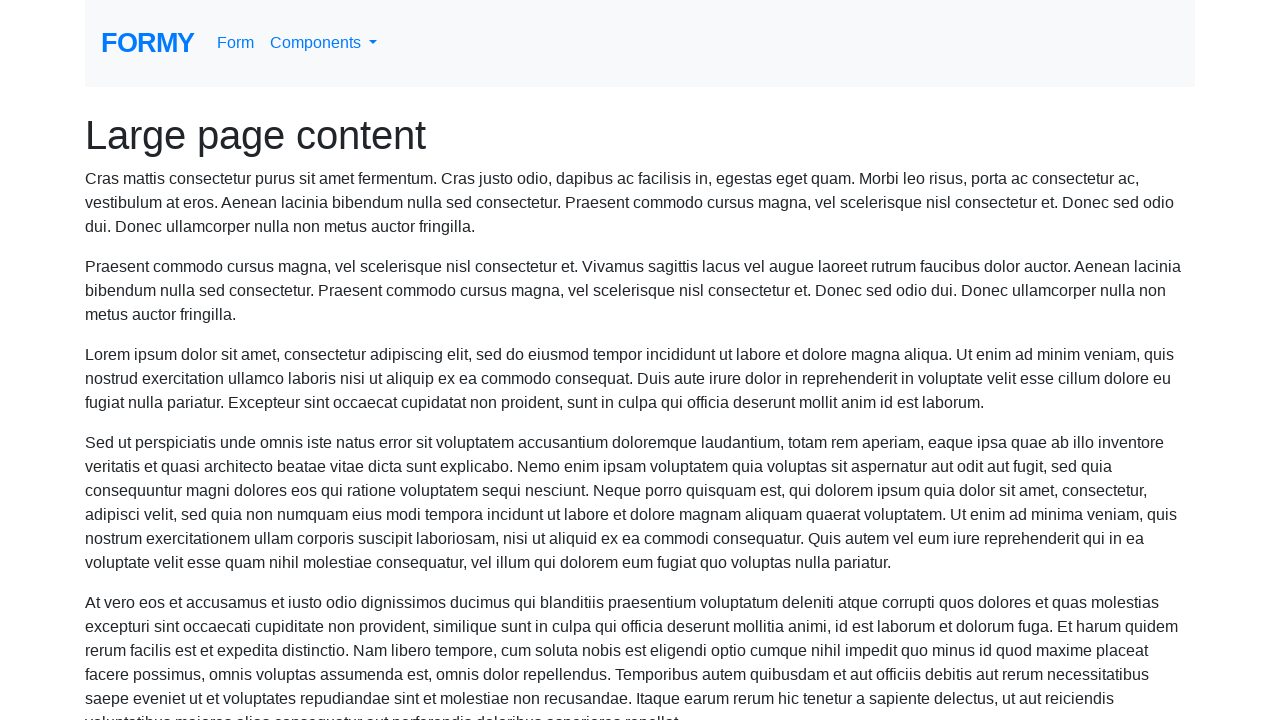

Scrolled to name field
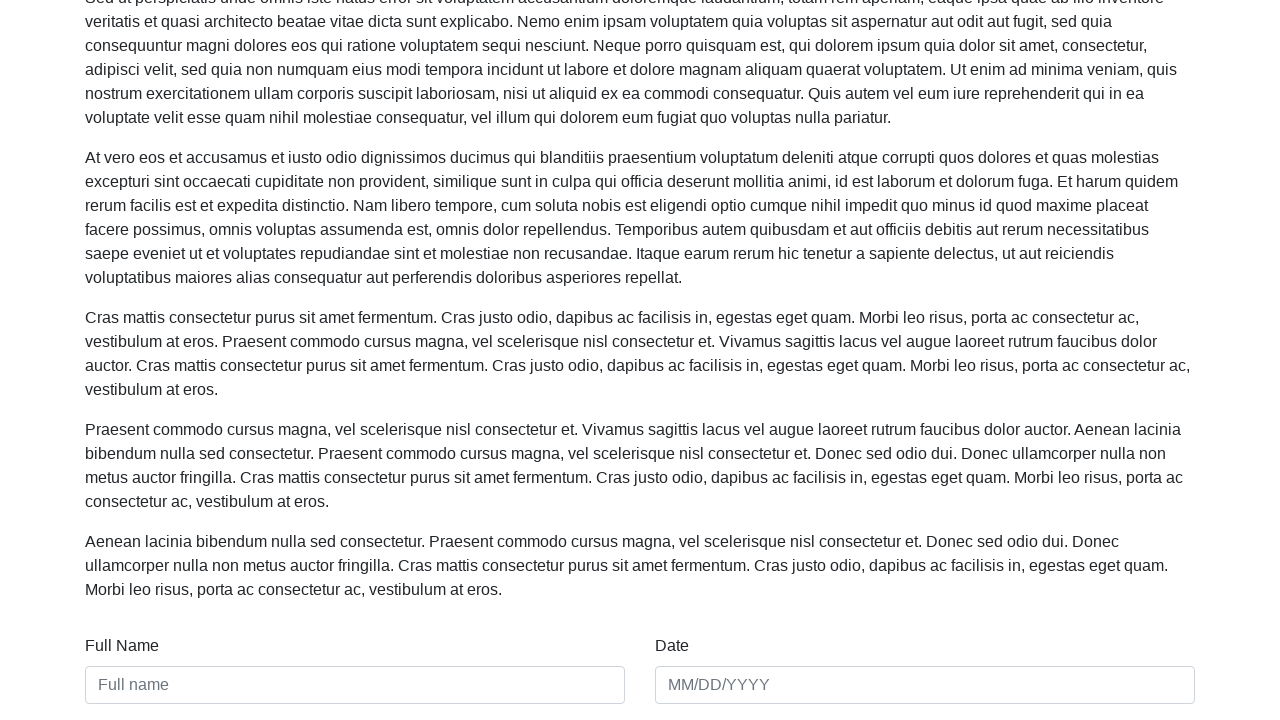

Filled name field with 'Maria Santos' on #name
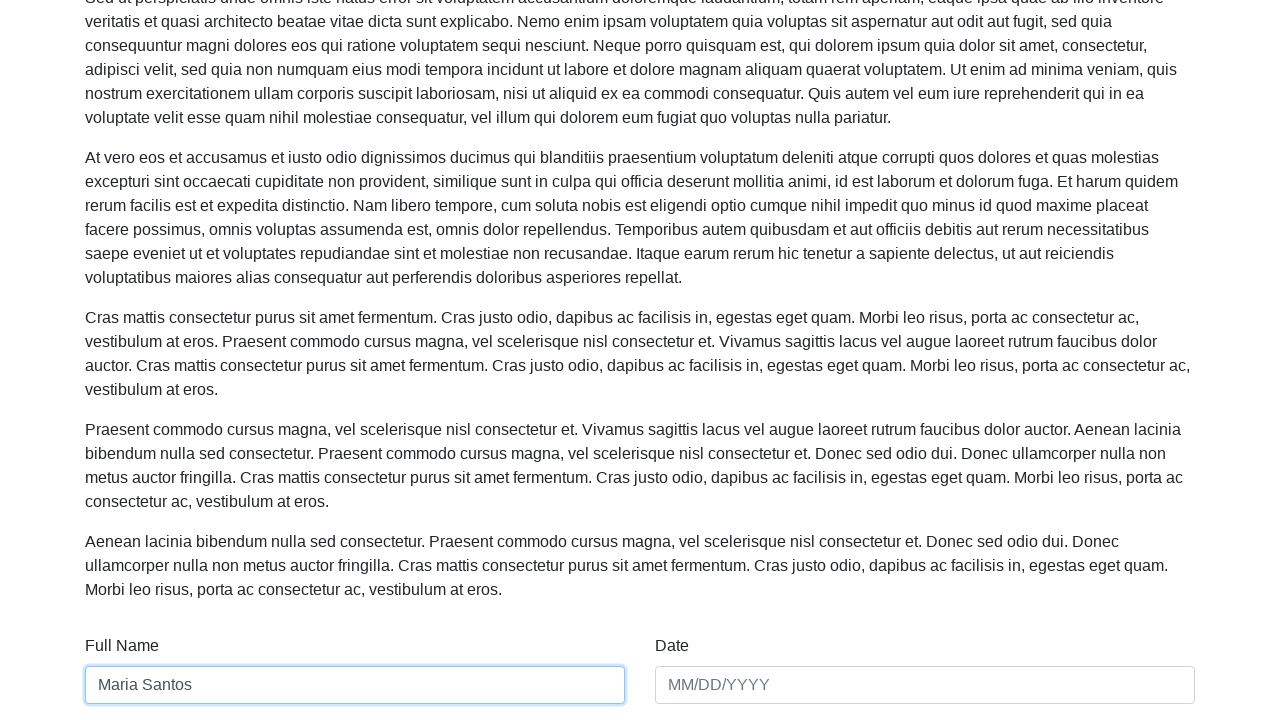

Filled date field with '03/15/2024' on #date
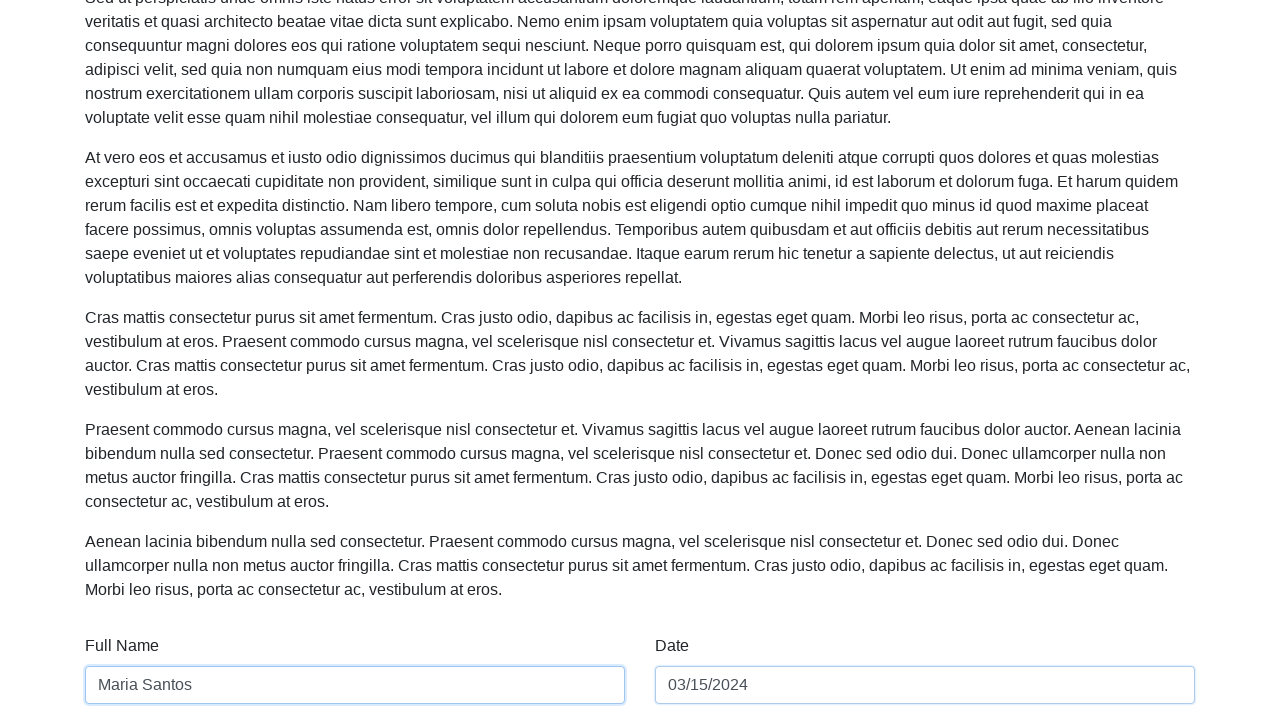

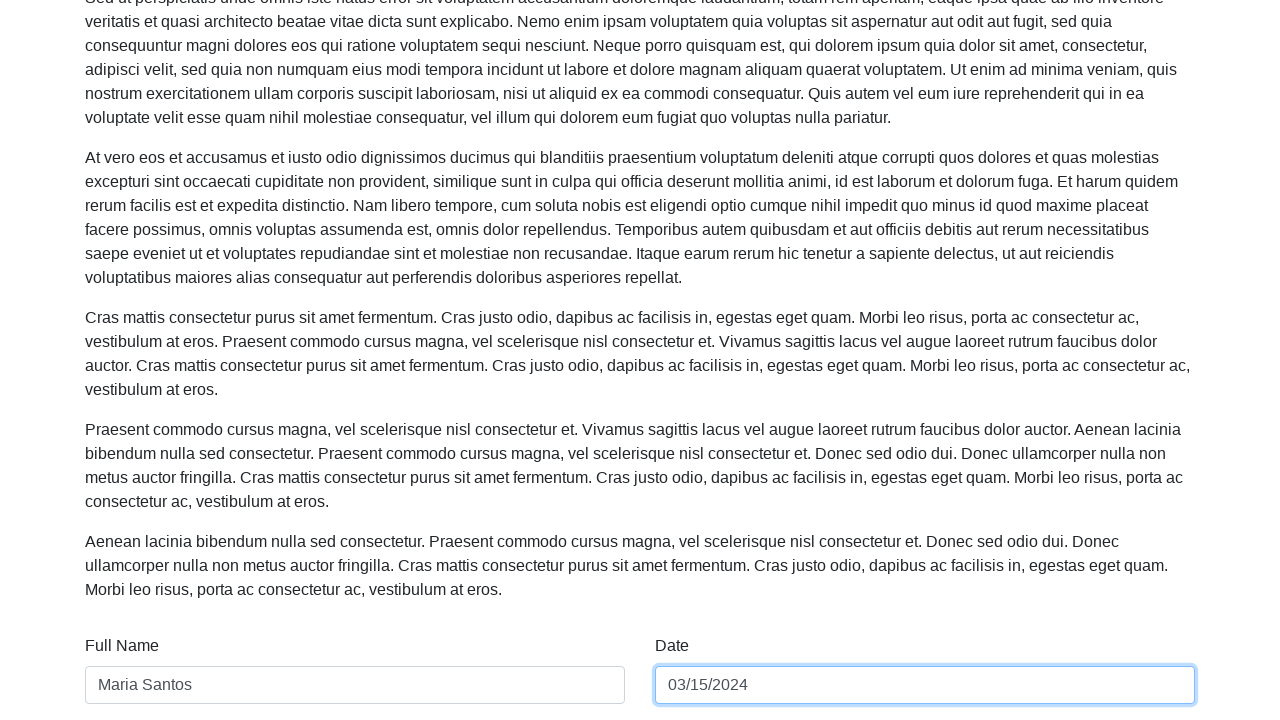